Navigates to an OCR challenge website and verifies that the sandbox table with data rows is loaded and visible on the page.

Starting URL: https://rpachallengeocr.azurewebsites.net/

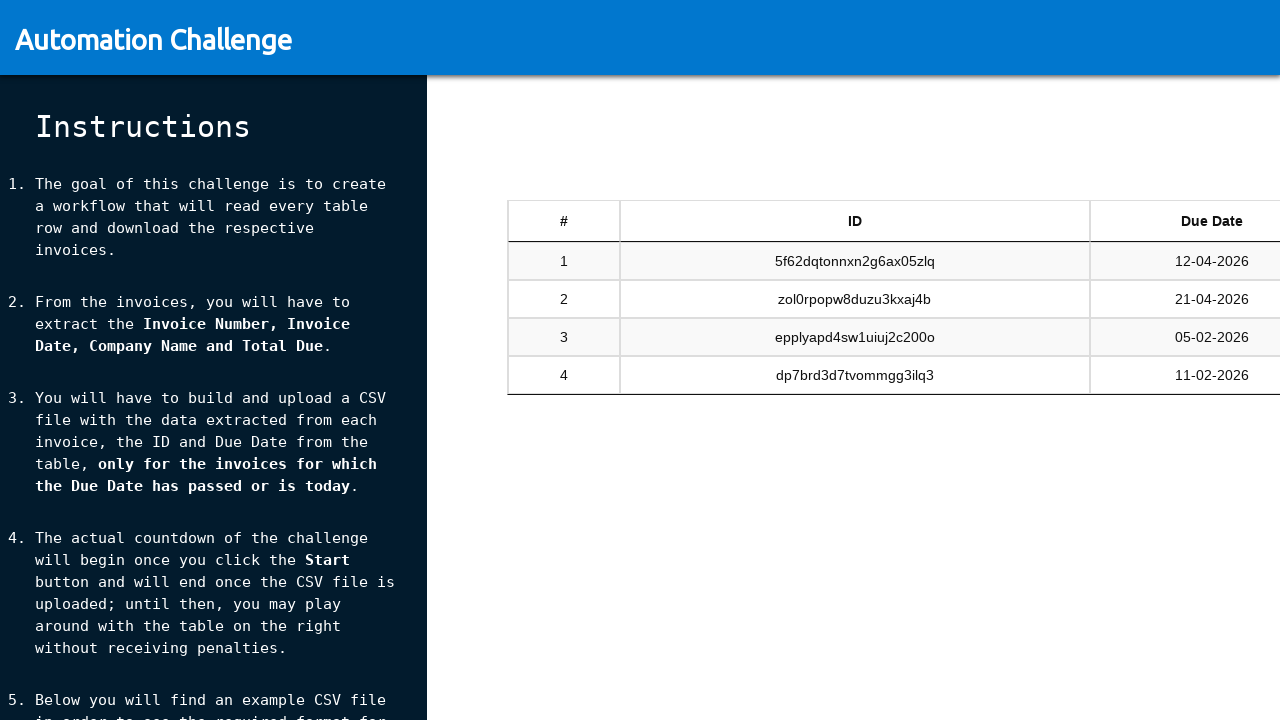

Navigated to OCR challenge website
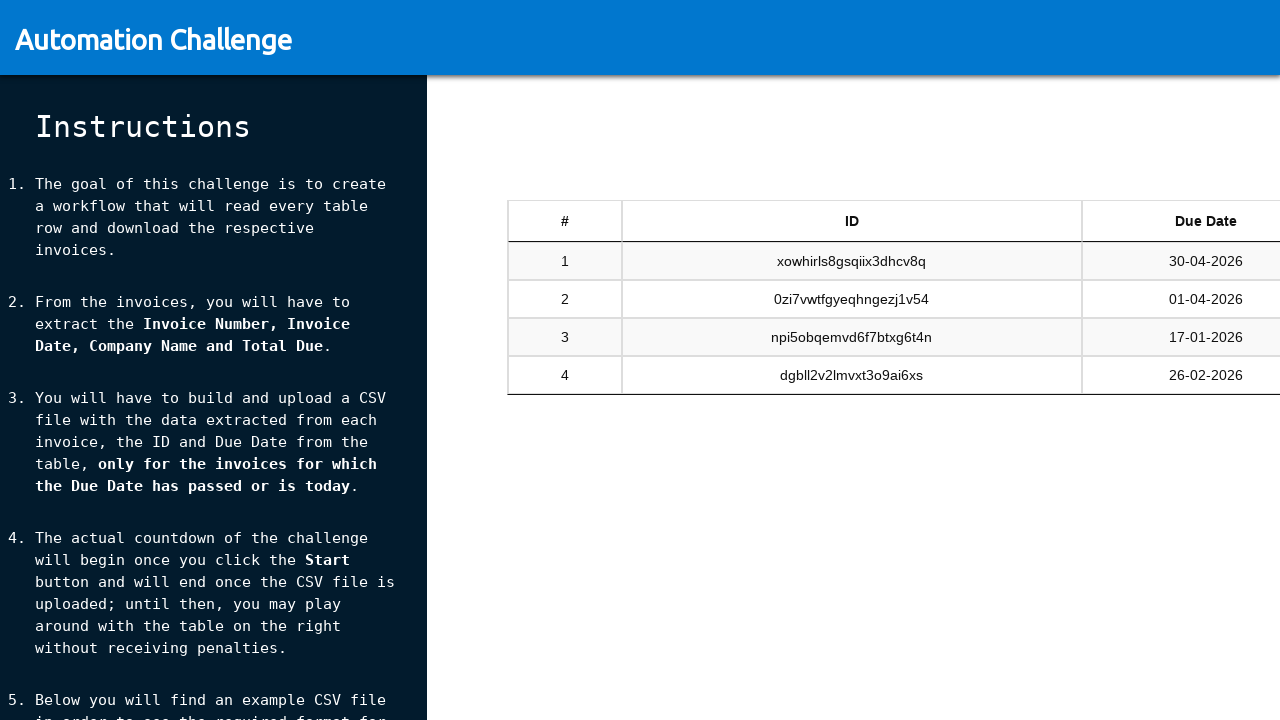

Sandbox table element is now visible
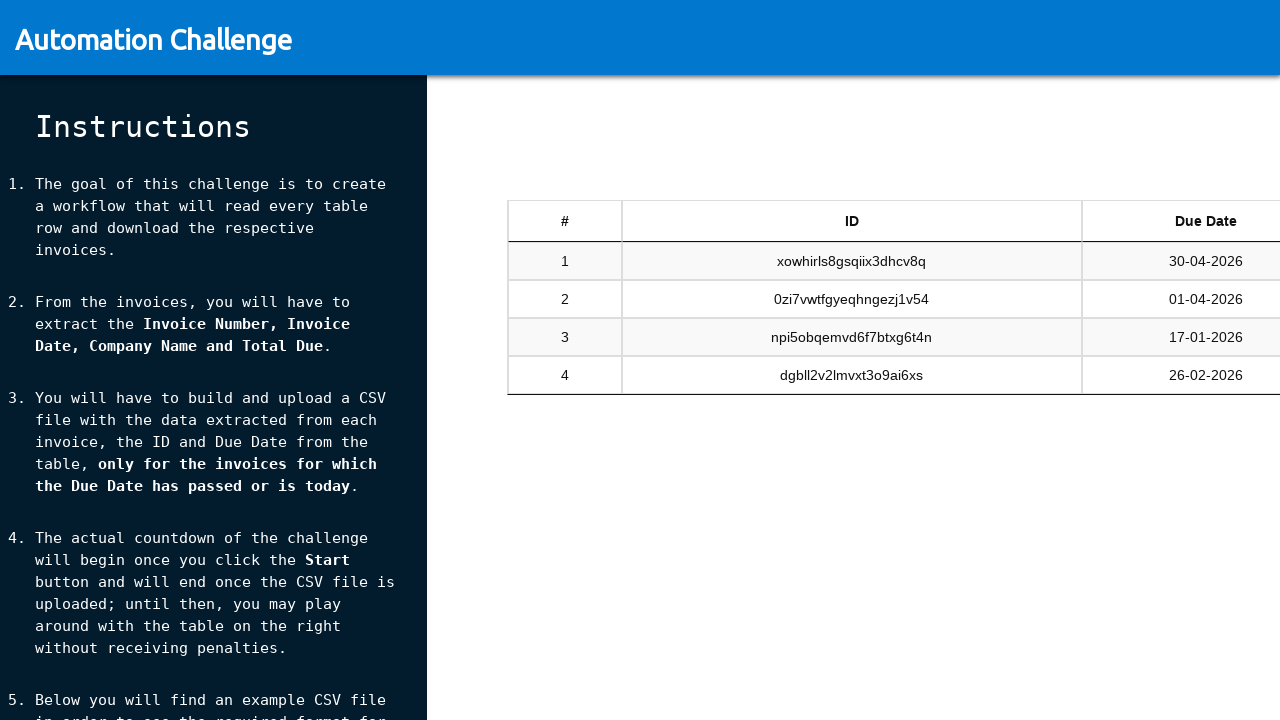

Table rows with data are present in the sandbox table
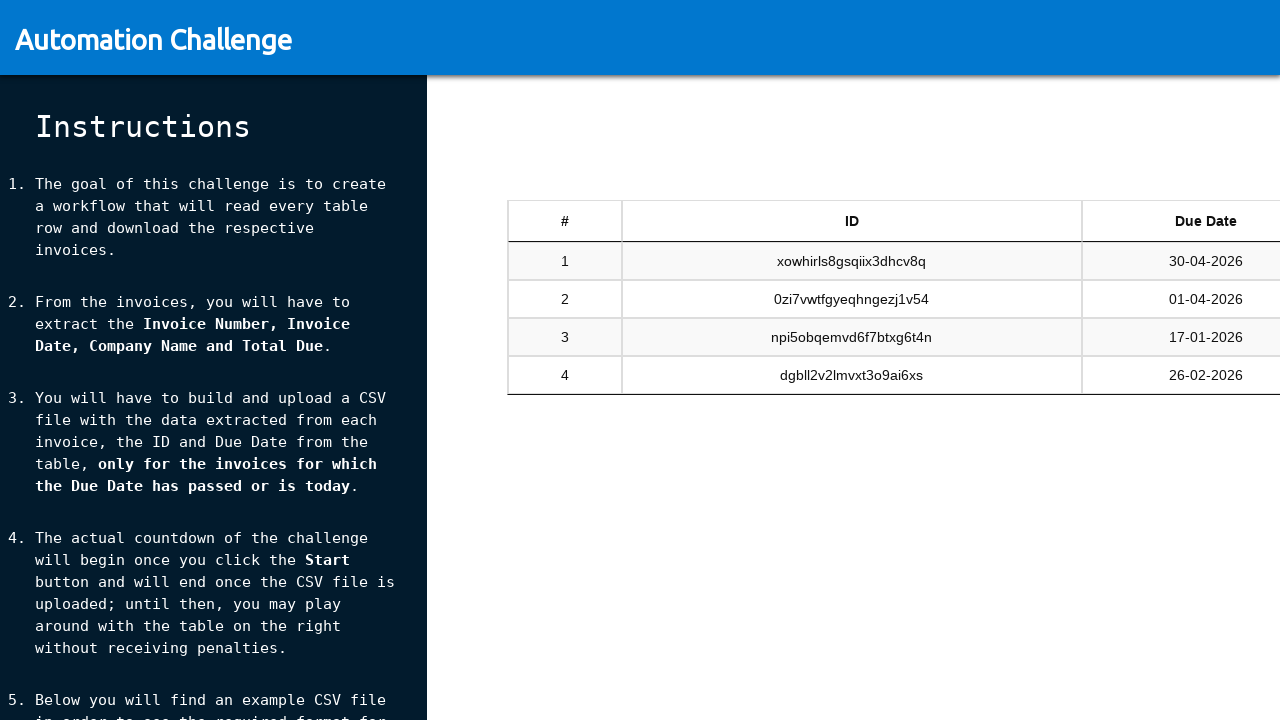

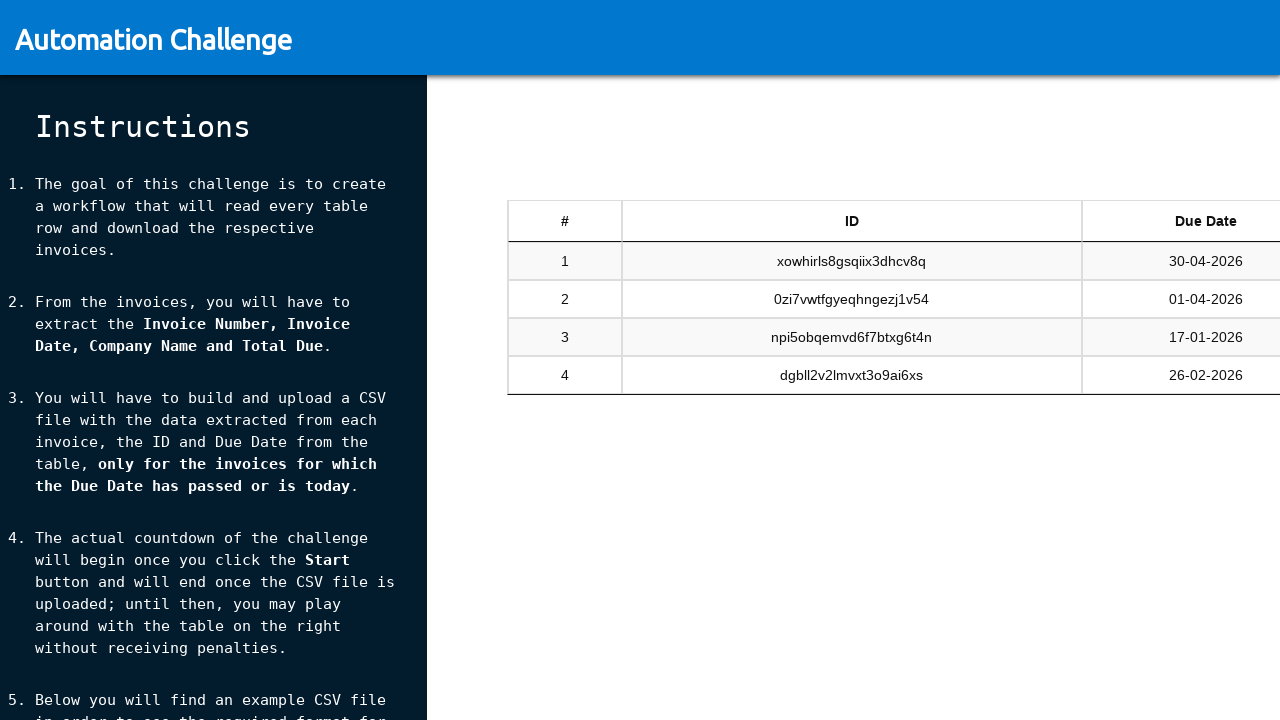